Tests deleting an item from the list by first adding an item and then clicking the delete button for that item

Starting URL: https://ewertonluan.github.io/curso_JavaScript/

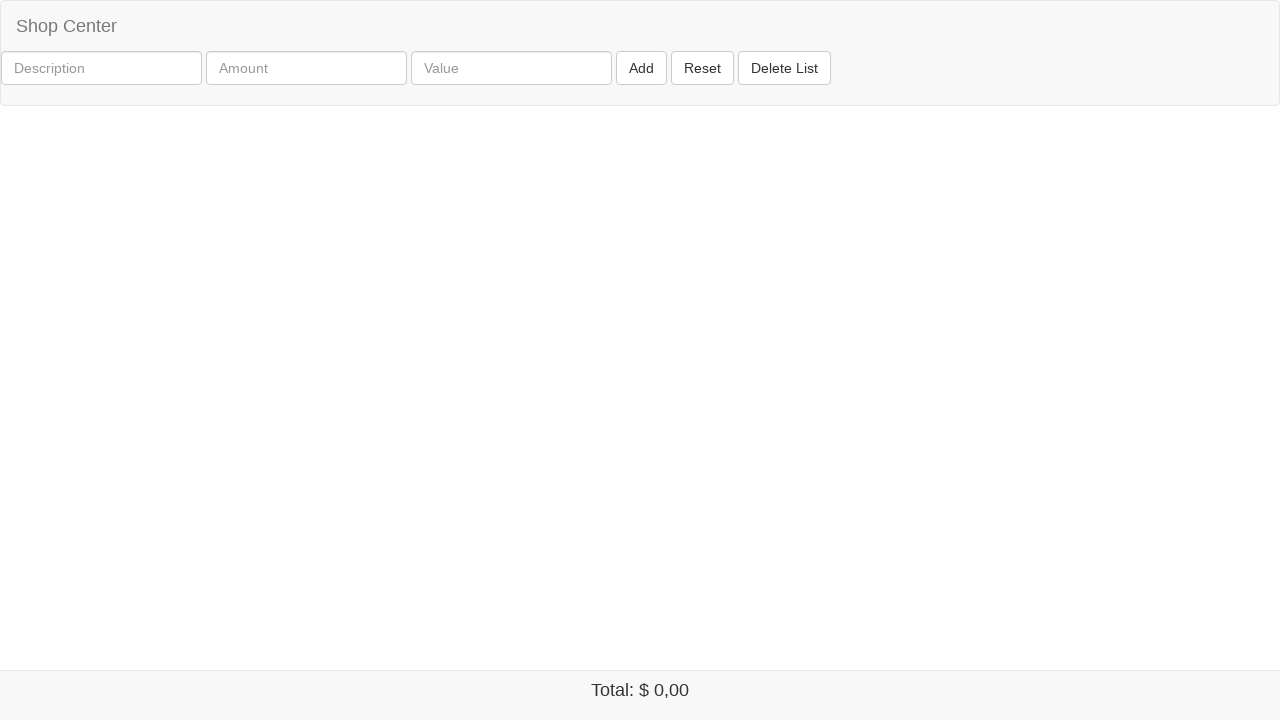

Filled item description field with 'Camiseta' on #desc
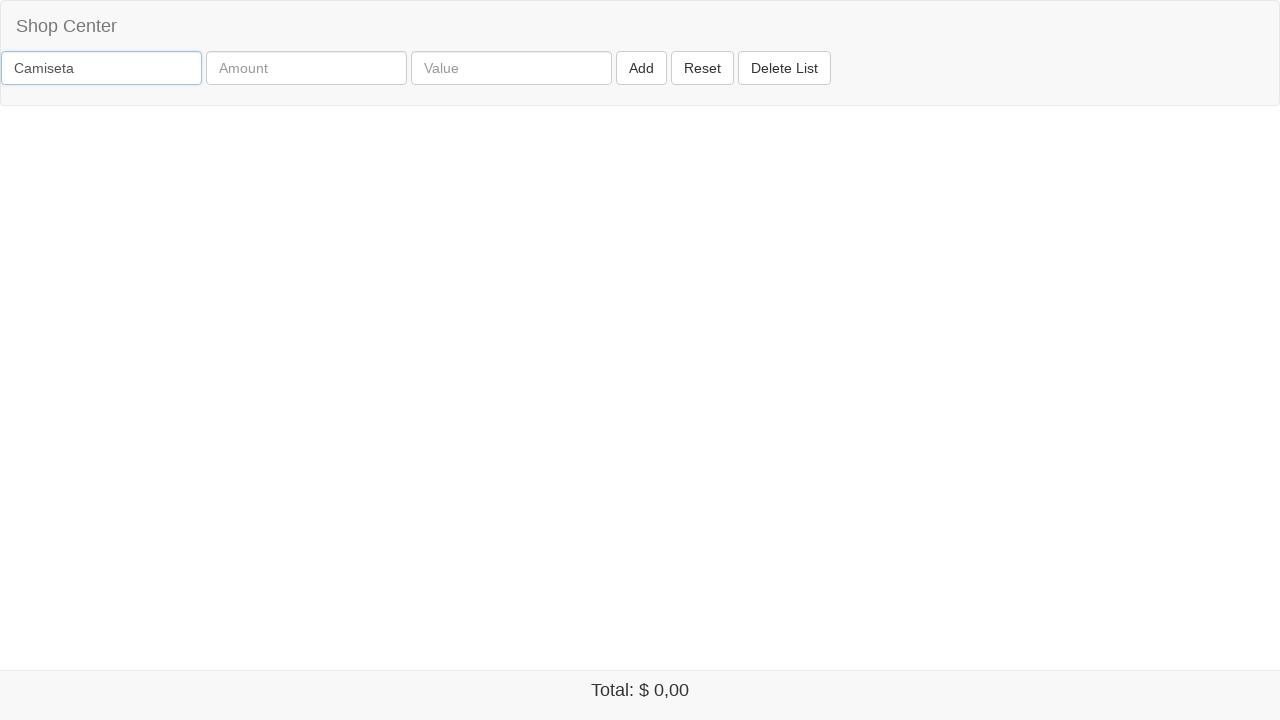

Filled amount field with '5' on #amount
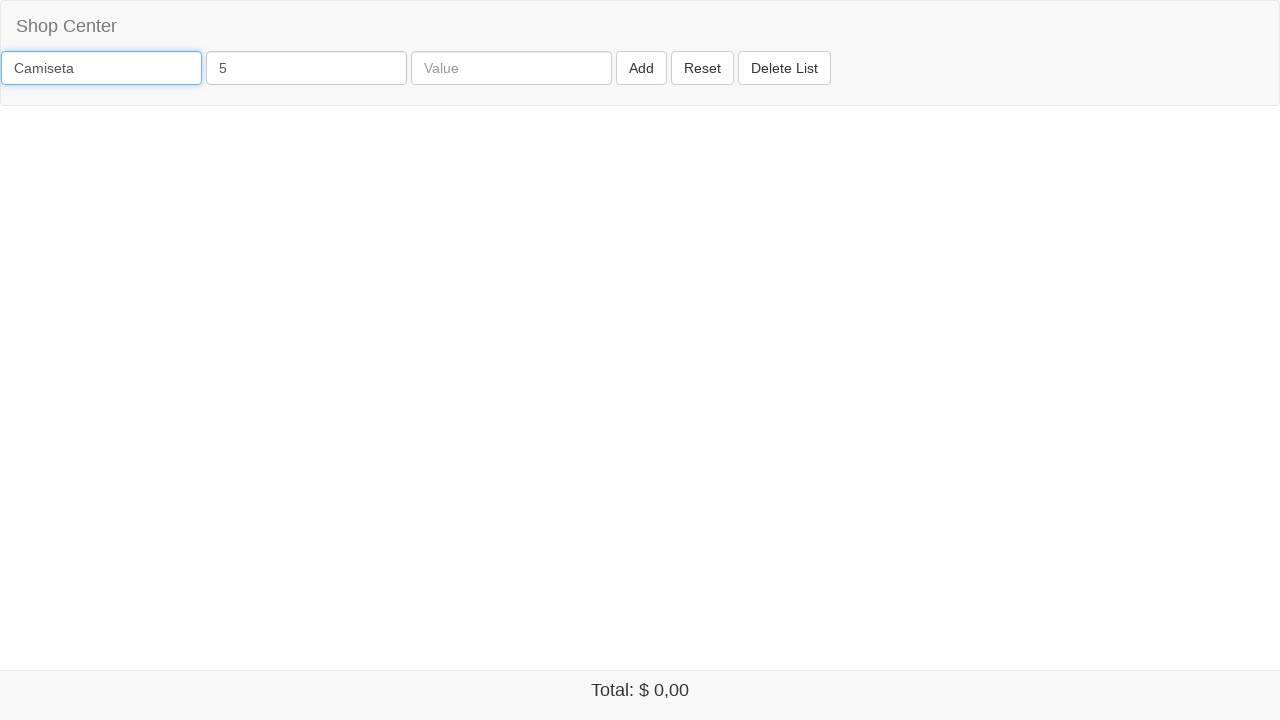

Filled value field with '25' on #value
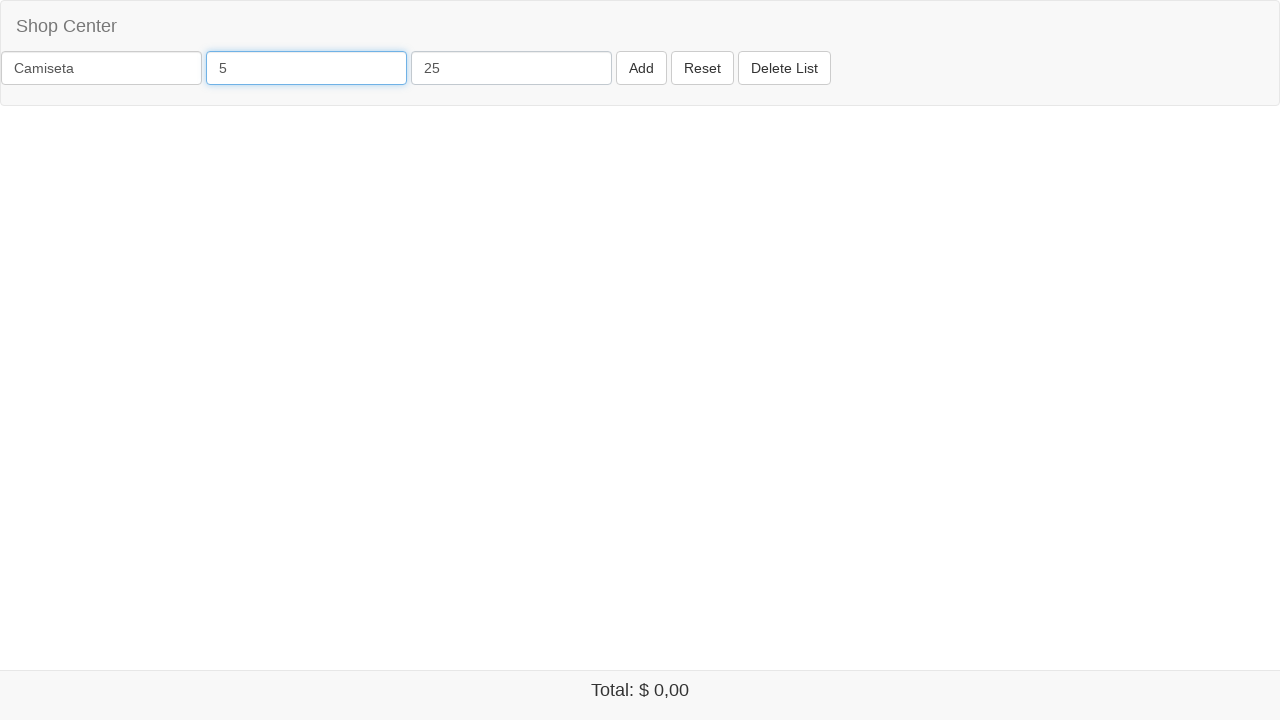

Clicked add button to create new item at (642, 68) on #add
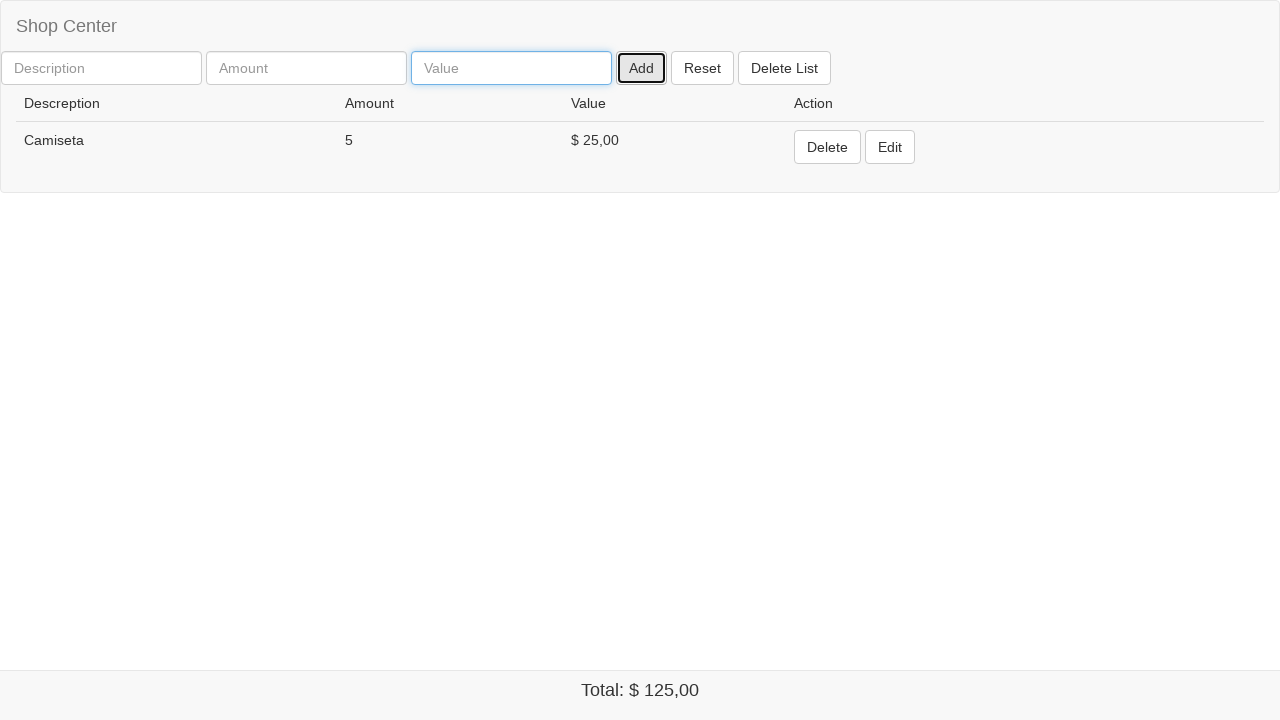

Item added successfully and table row is visible
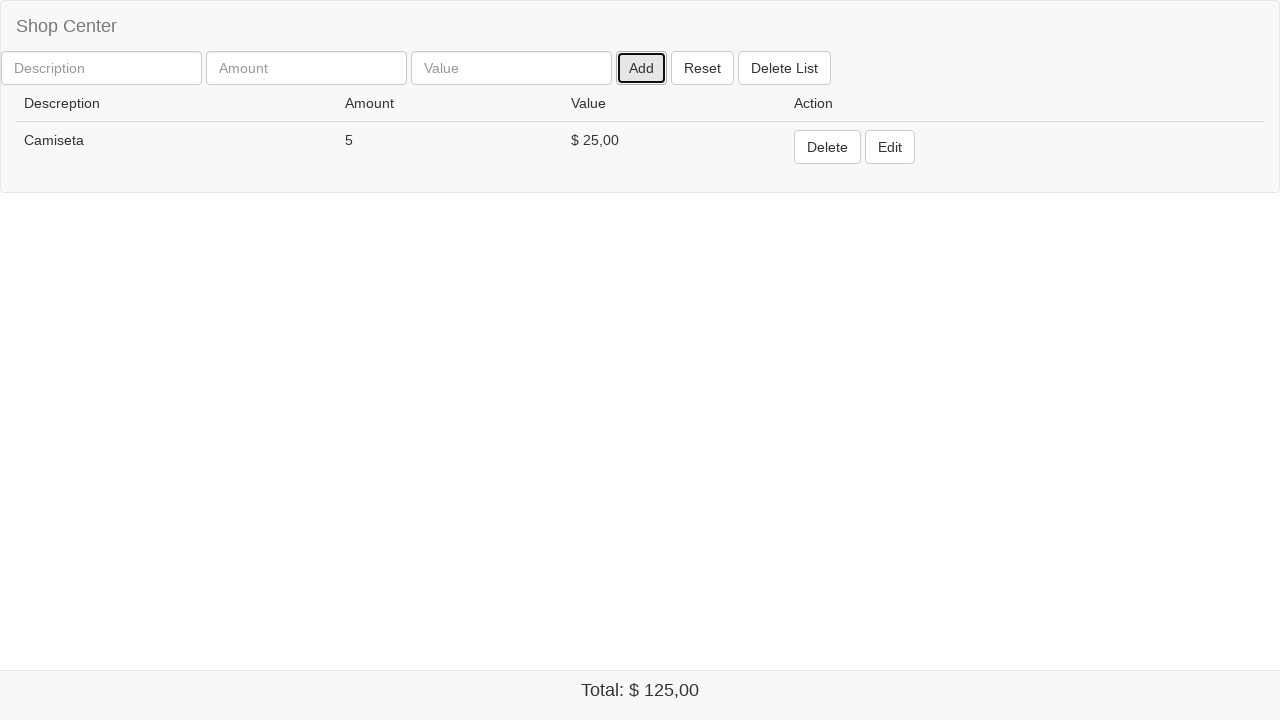

Clicked delete button on the first item row at (828, 147) on table tbody tr:first-child button
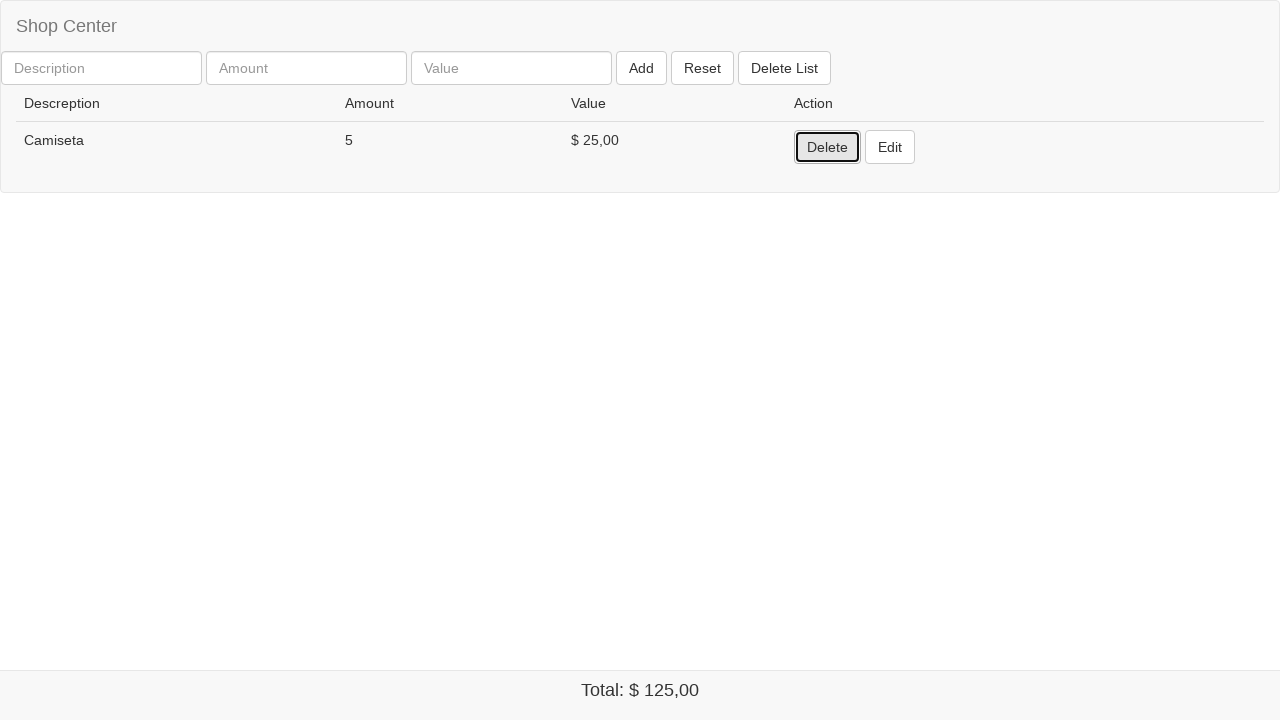

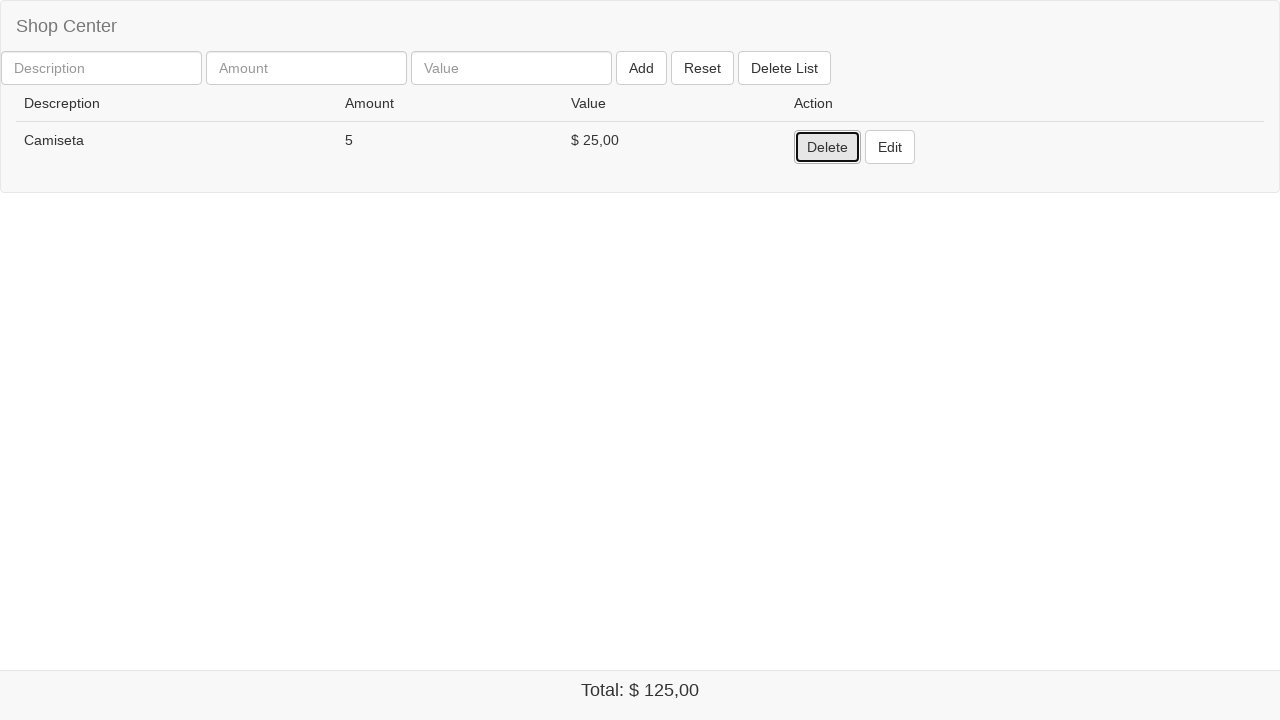